Tests the contact form functionality on DemoBlaze by filling in email, name, and message fields, then submitting the form and accepting the confirmation alert.

Starting URL: https://www.demoblaze.com/index.html

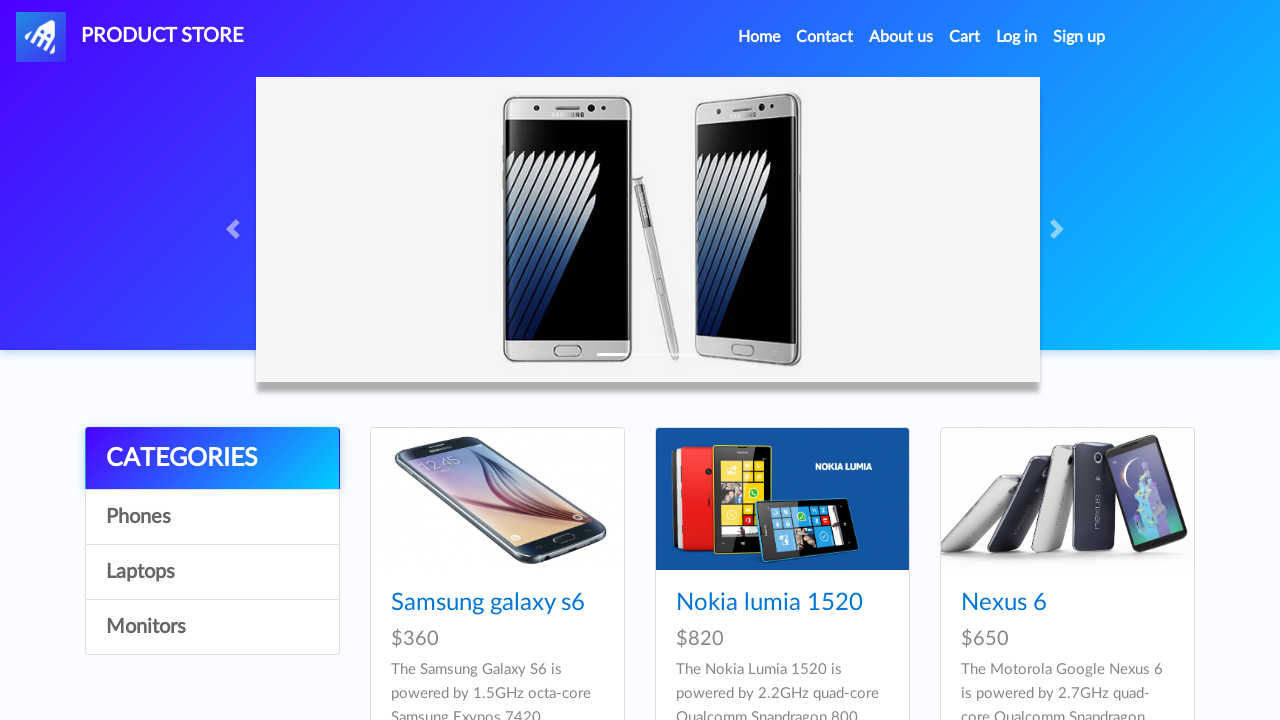

Clicked on Contact link to open contact form at (825, 37) on xpath=//a[normalize-space()='Contact']
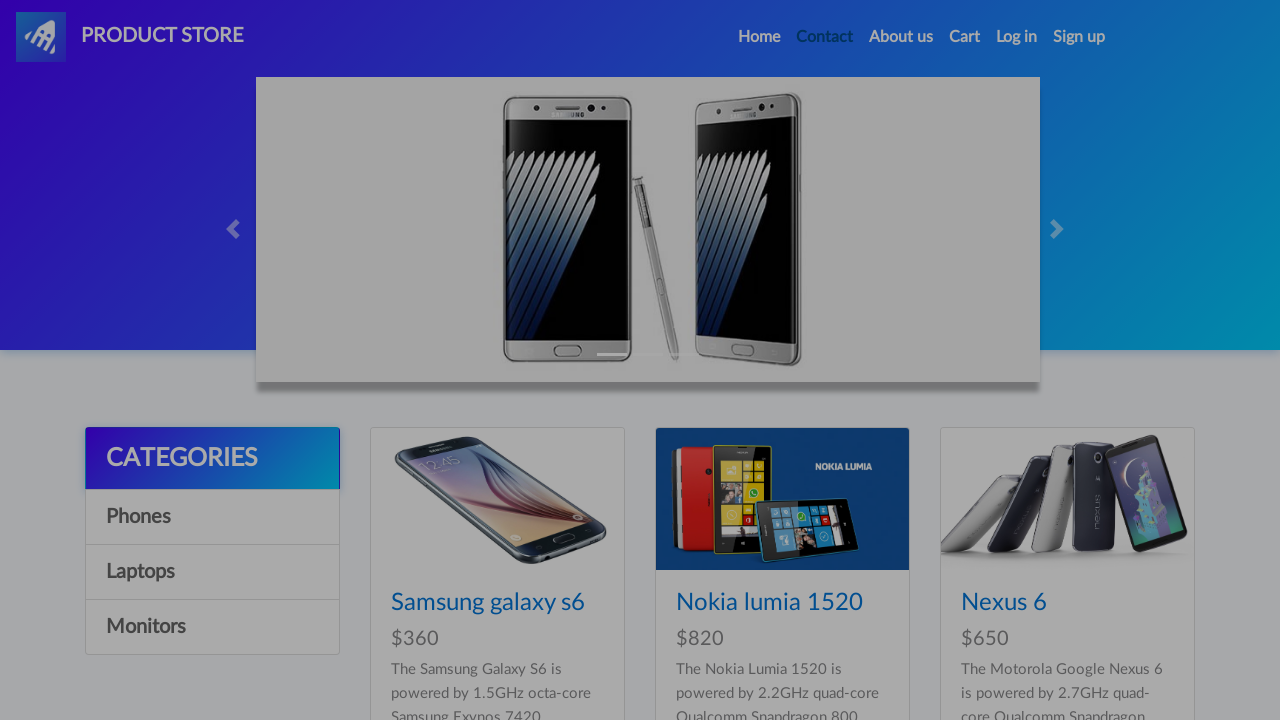

Contact modal appeared with email field visible
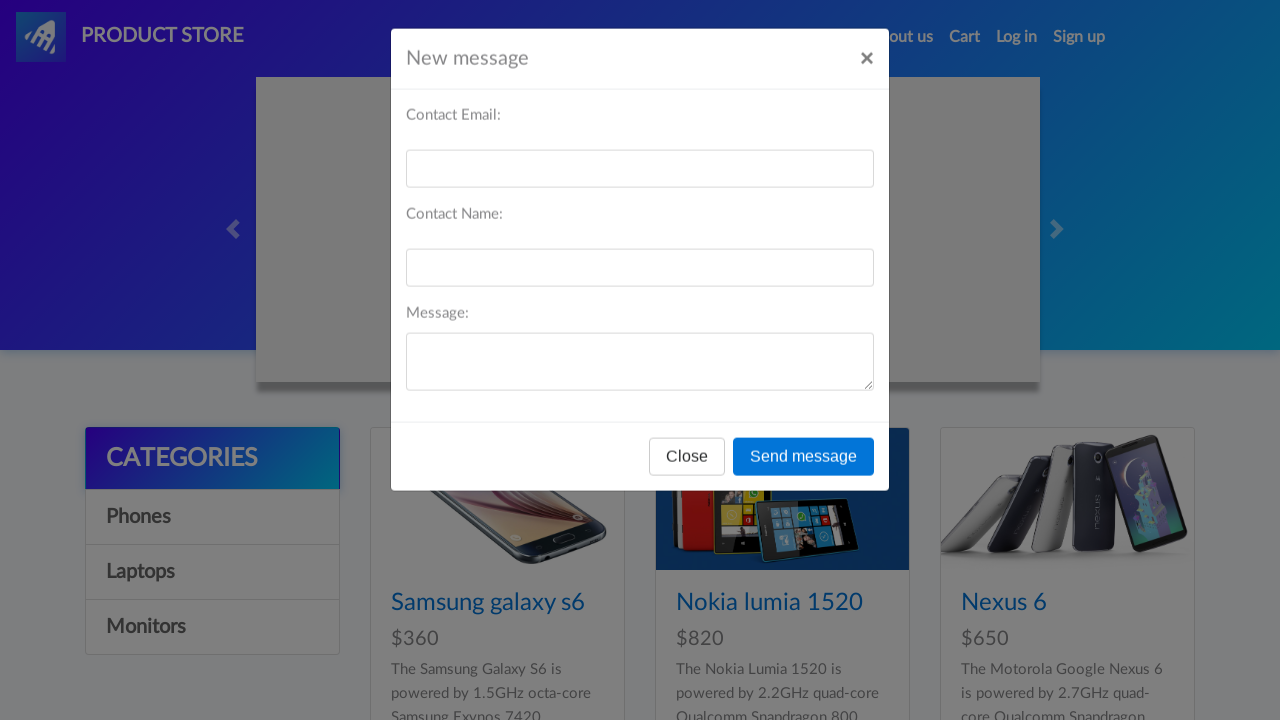

Filled contact email field with 'testuser_74@example.com' on #recipient-email
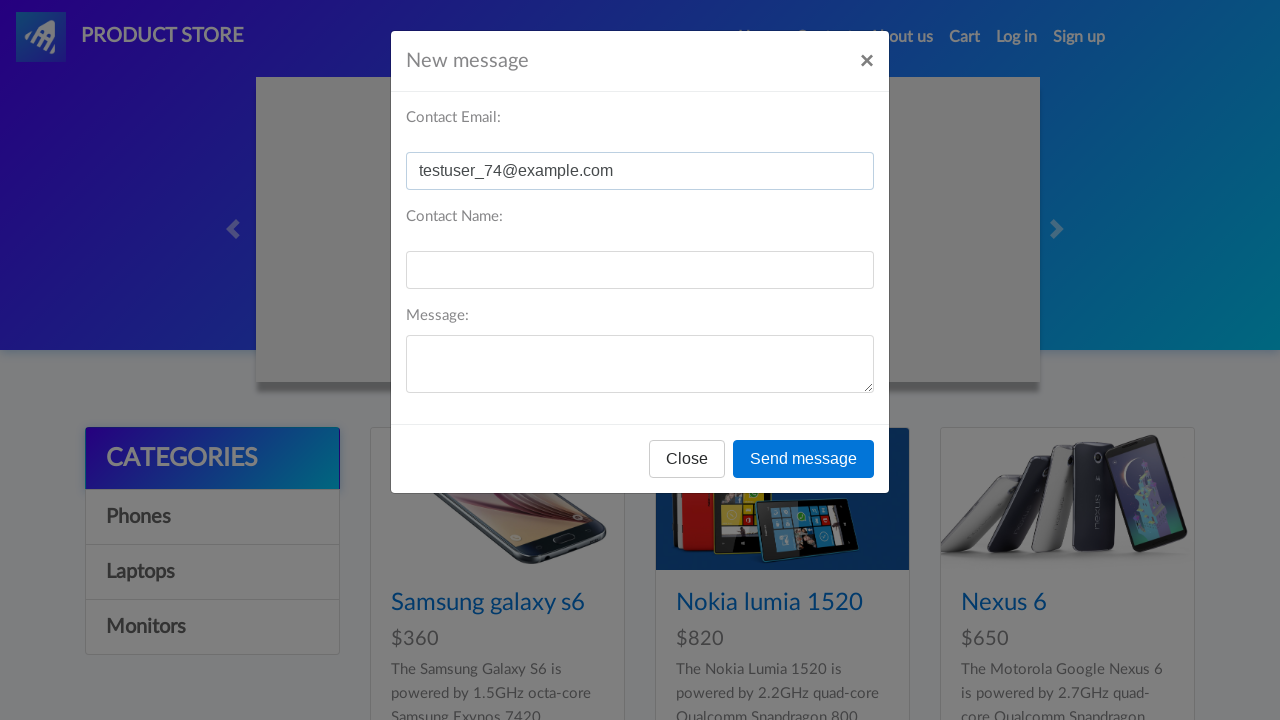

Filled contact name field with 'john_smith42' on #recipient-name
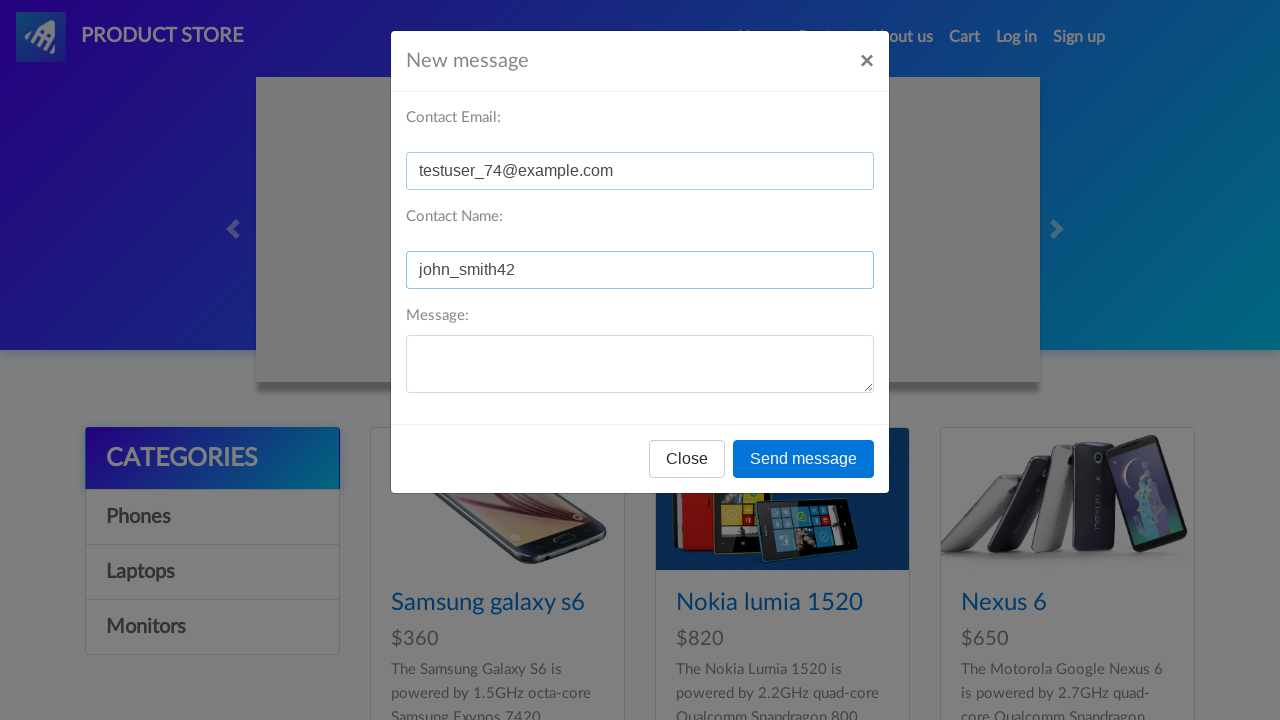

Filled message field with test inquiry text on #message-text
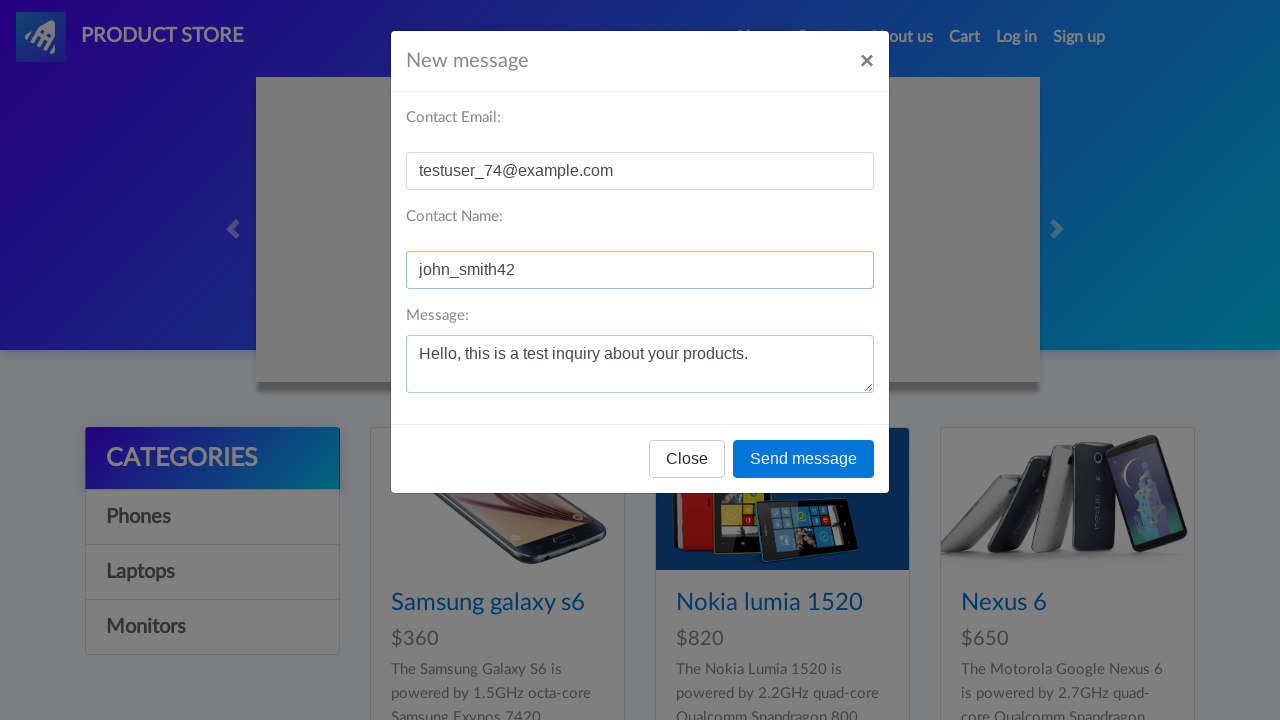

Clicked Send message button to submit contact form at (804, 459) on xpath=//button[normalize-space()='Send message']
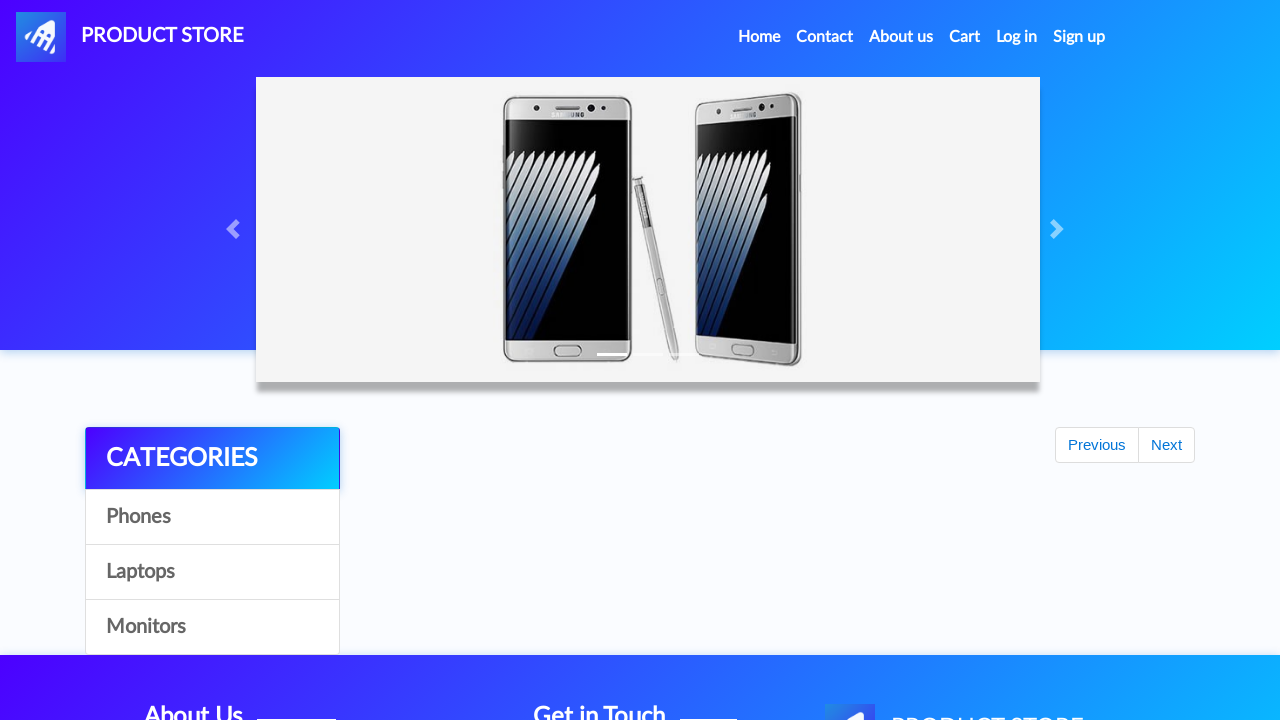

Set up dialog handler to accept confirmation alerts
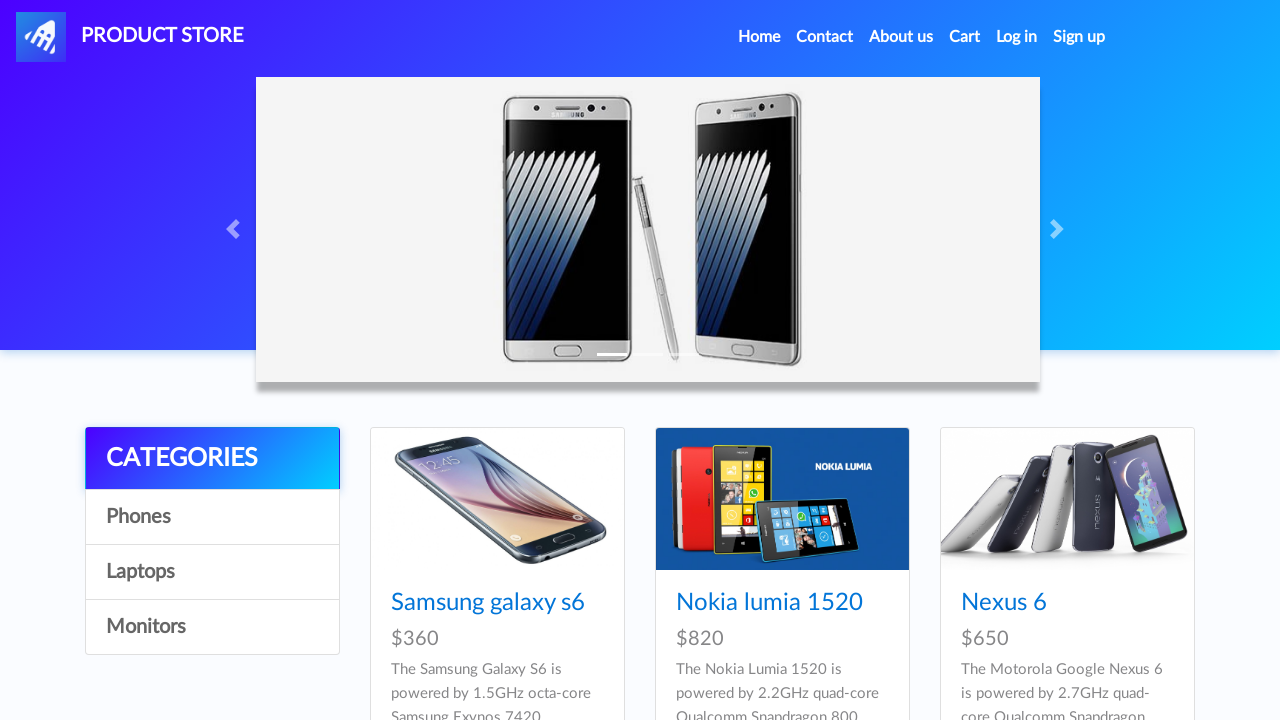

Waited 1000ms for confirmation alert to process
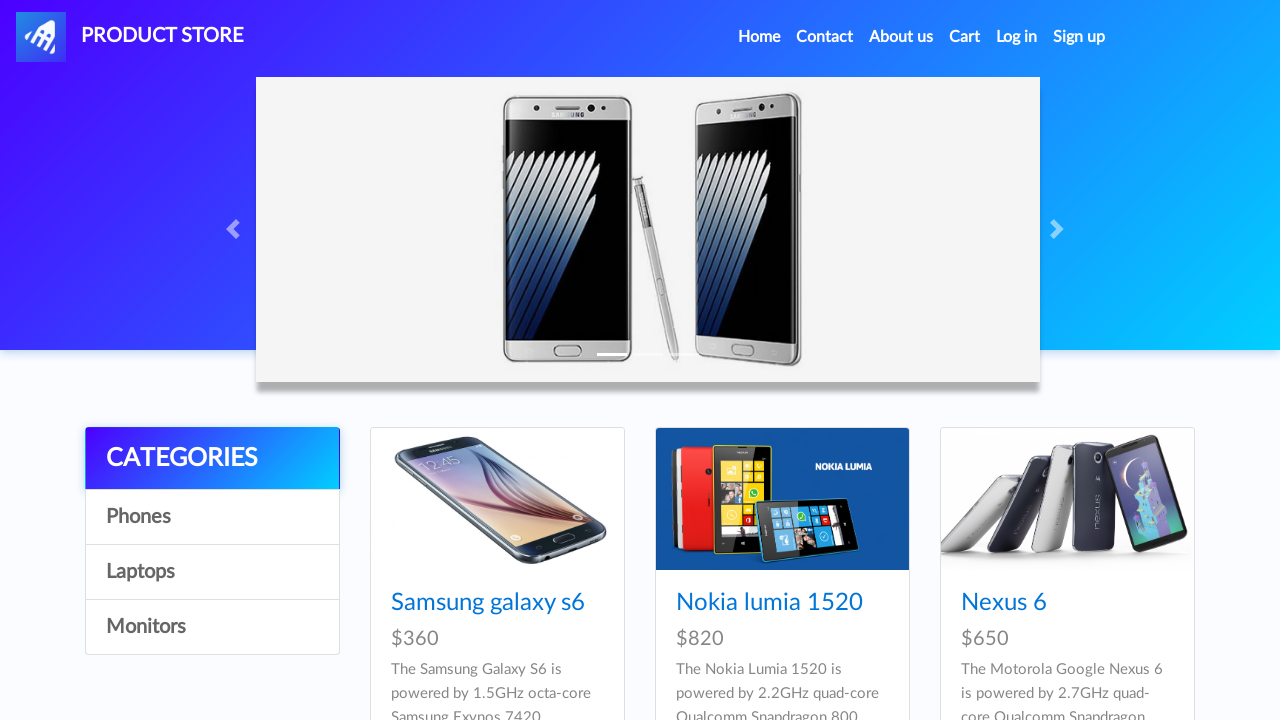

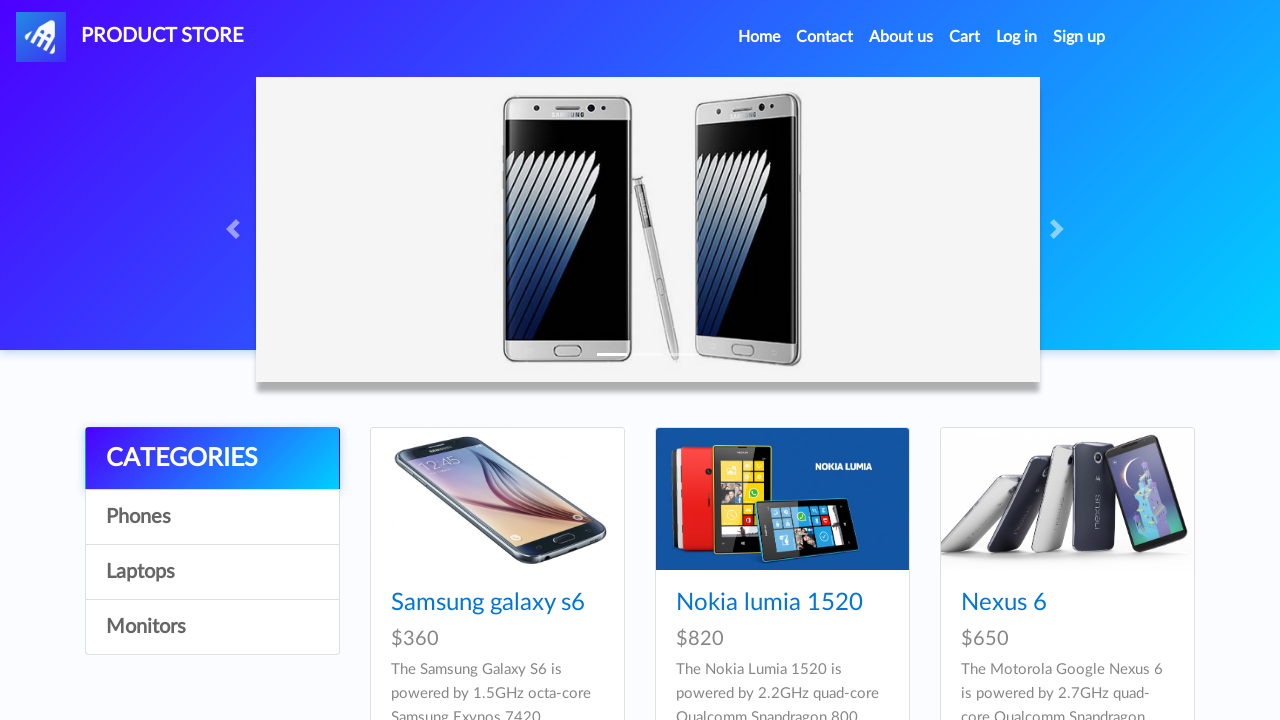